Verifies that a specific text about future advantages and technologies is visible on the cleverbots.ru homepage after switching languages.

Starting URL: https://cleverbots.ru/

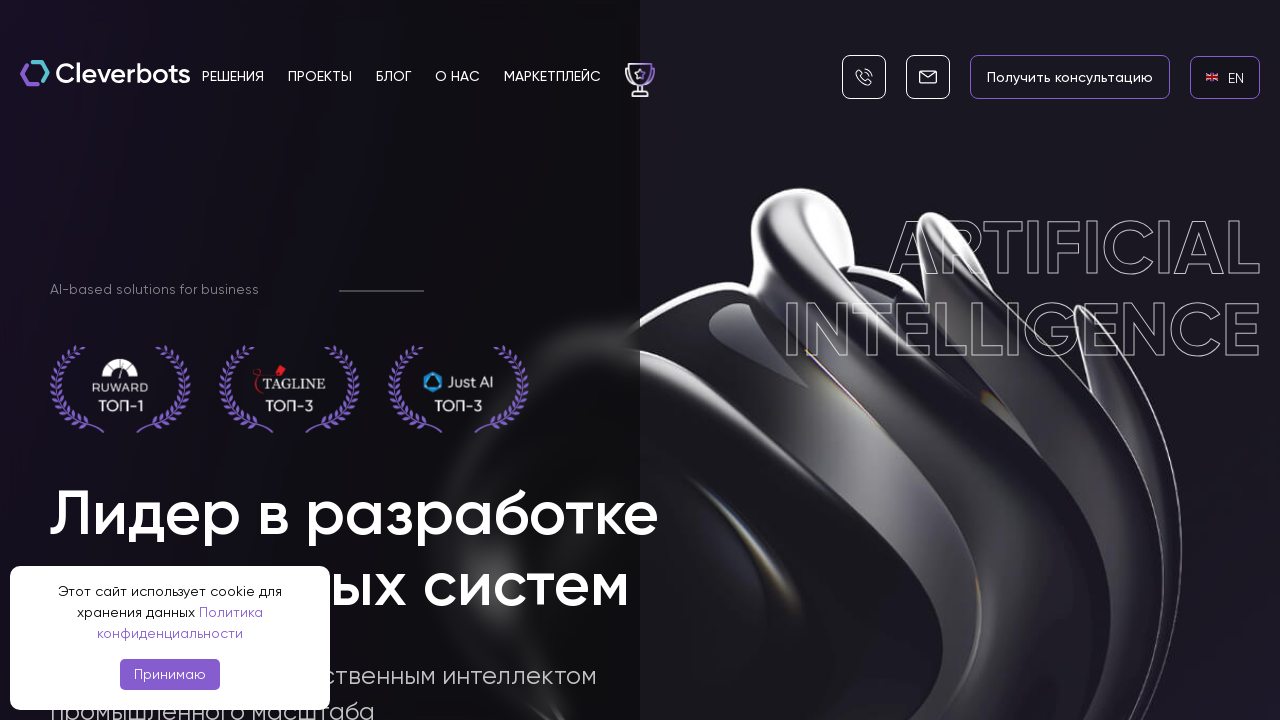

Clicked on English language link at (1225, 77) on internal:role=link[name="en EN"i]
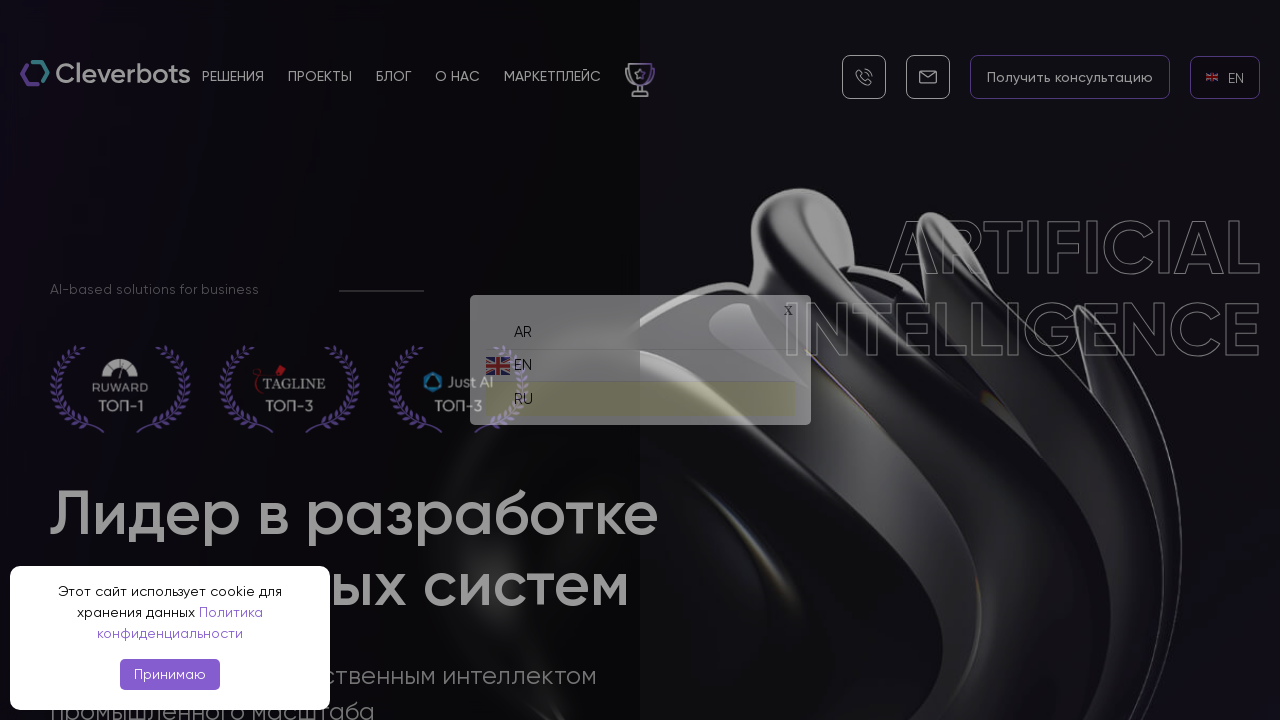

Clicked on Russian language link at (640, 394) on internal:role=link[name="ru RU"i]
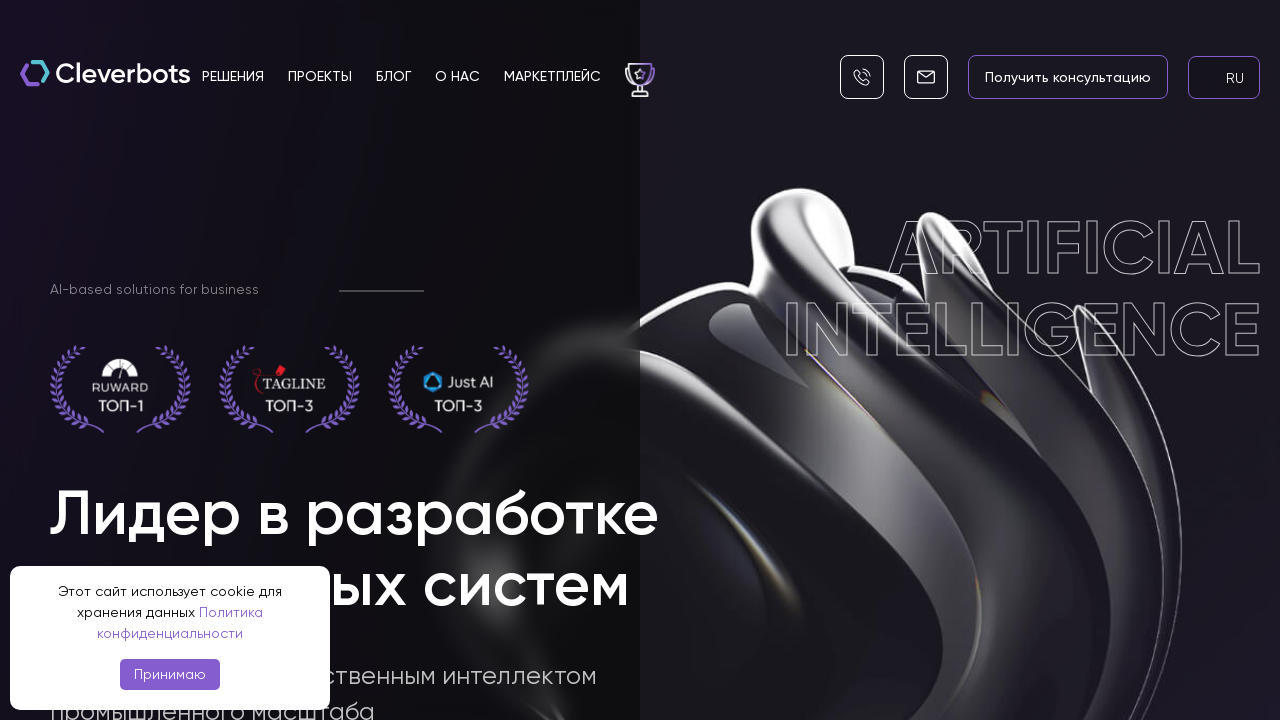

Verified that category title text about future advantages and technologies is visible on homepage
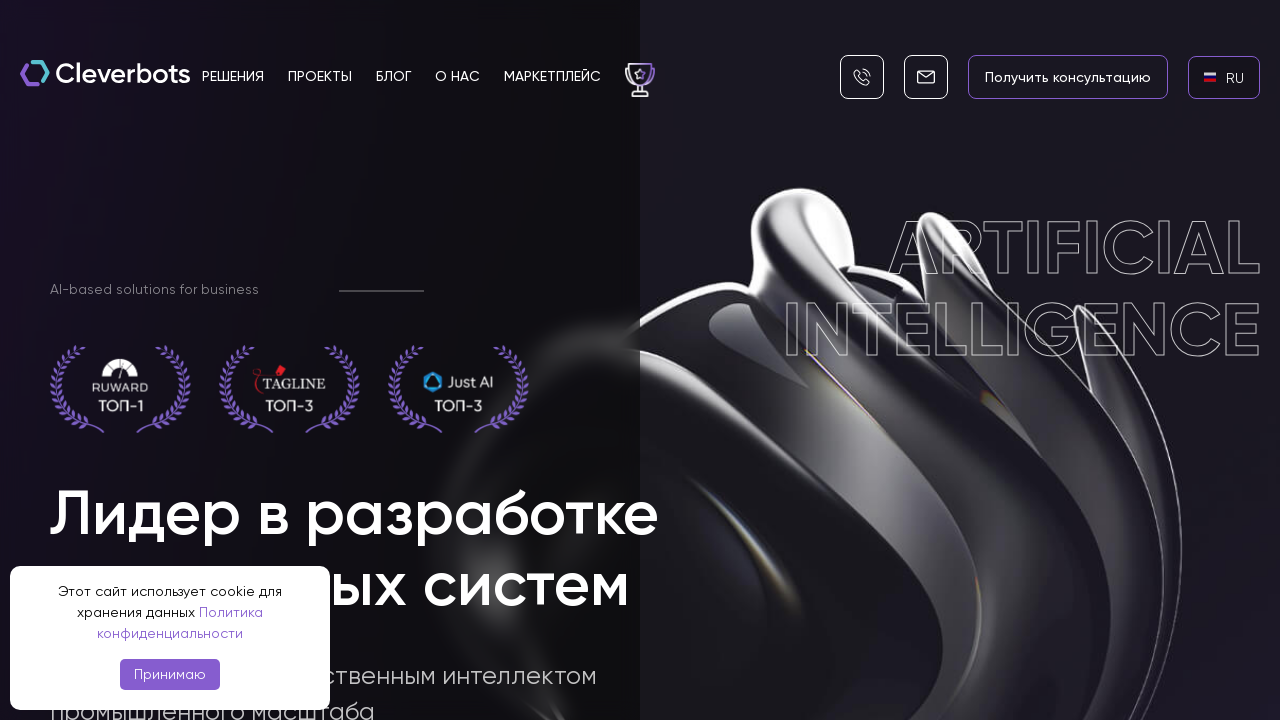

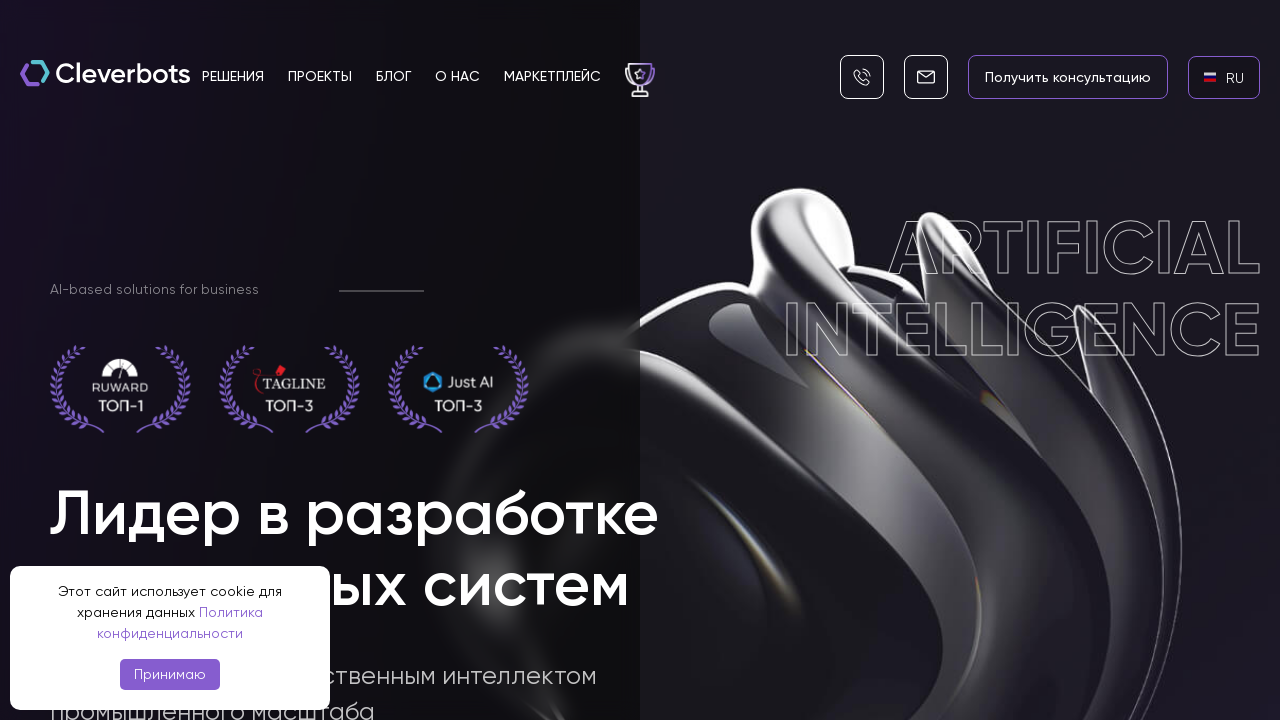